Tests form validation by attempting to submit with empty fields

Starting URL: https://demoqa.com/automation-practice-form

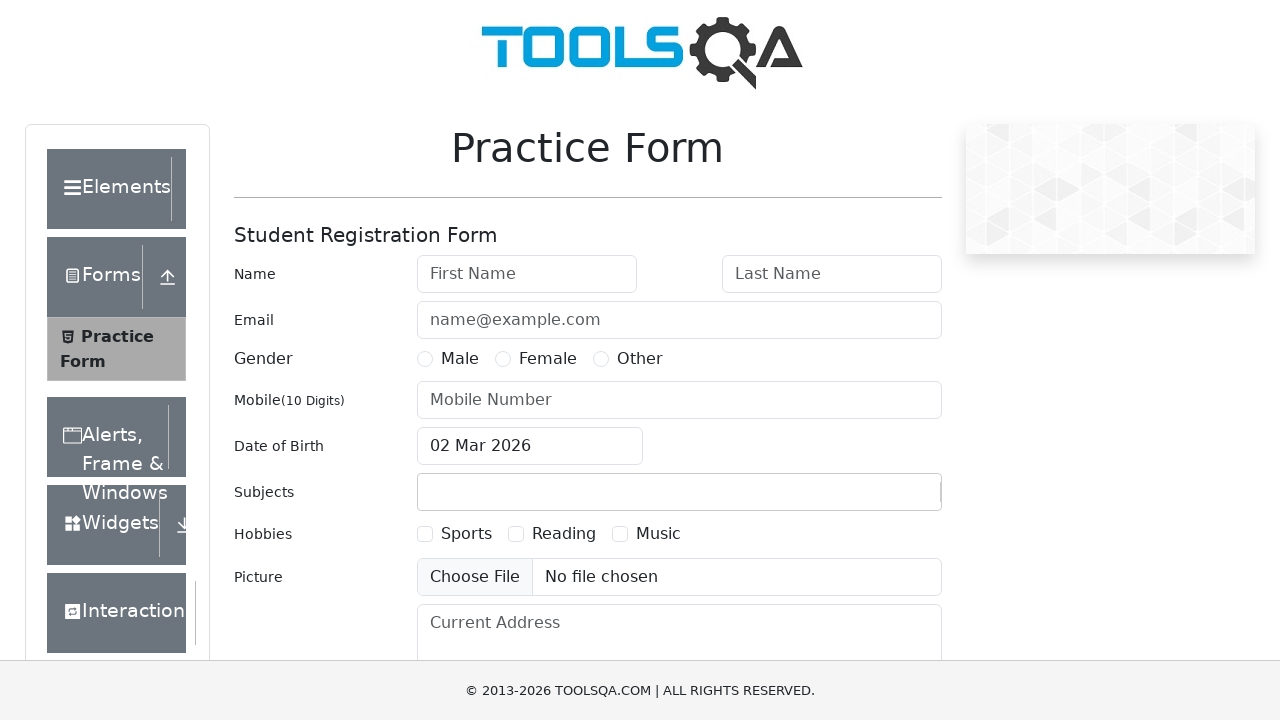

Clicked submit button without filling any form fields to test validation
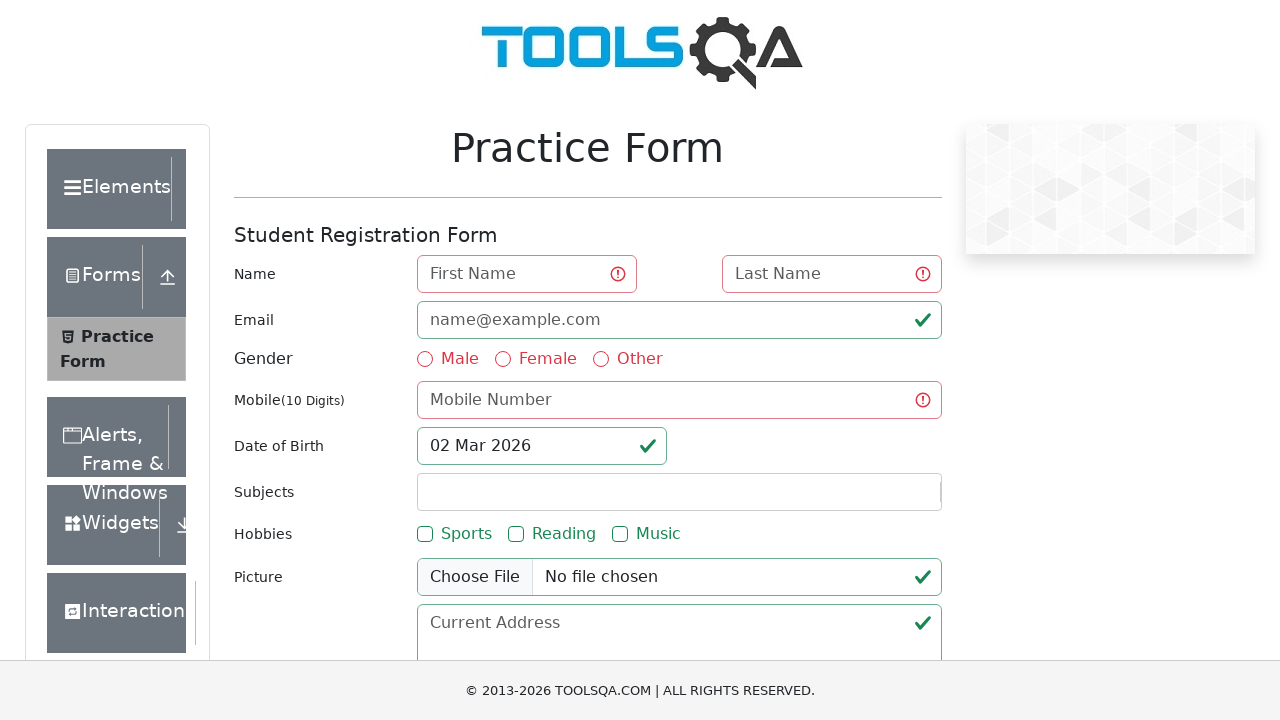

Waited for form validation errors to appear
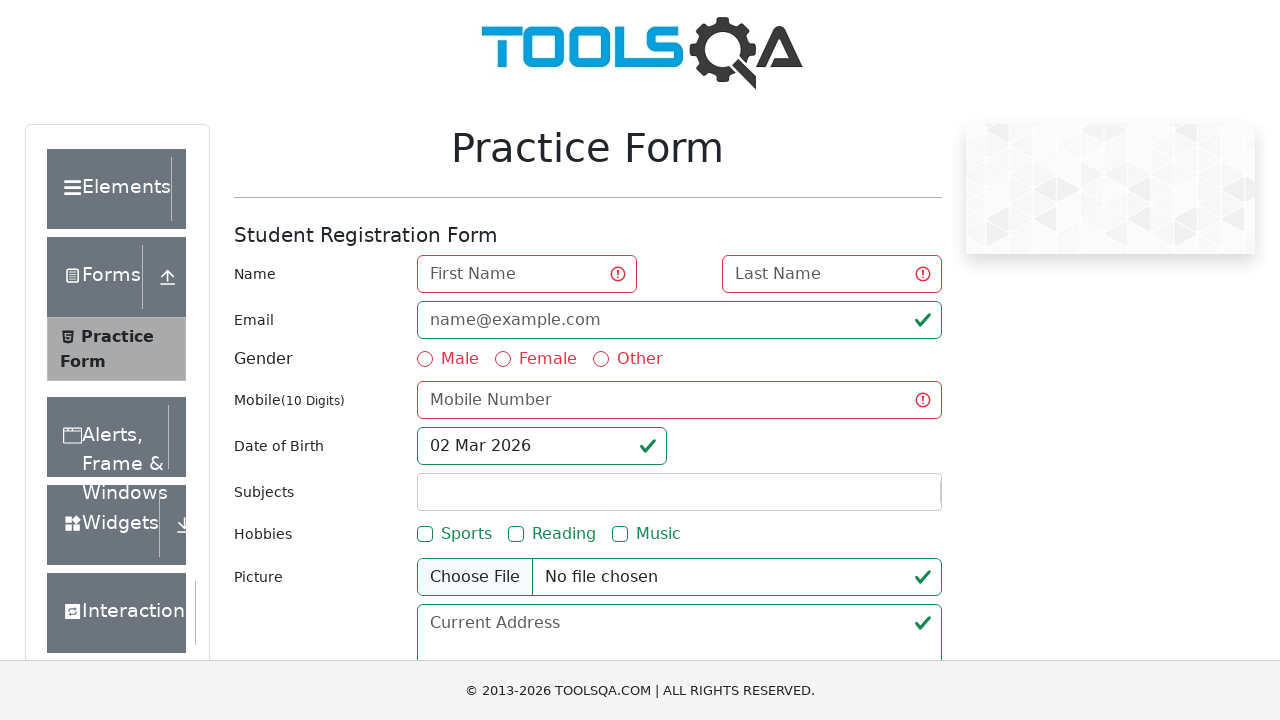

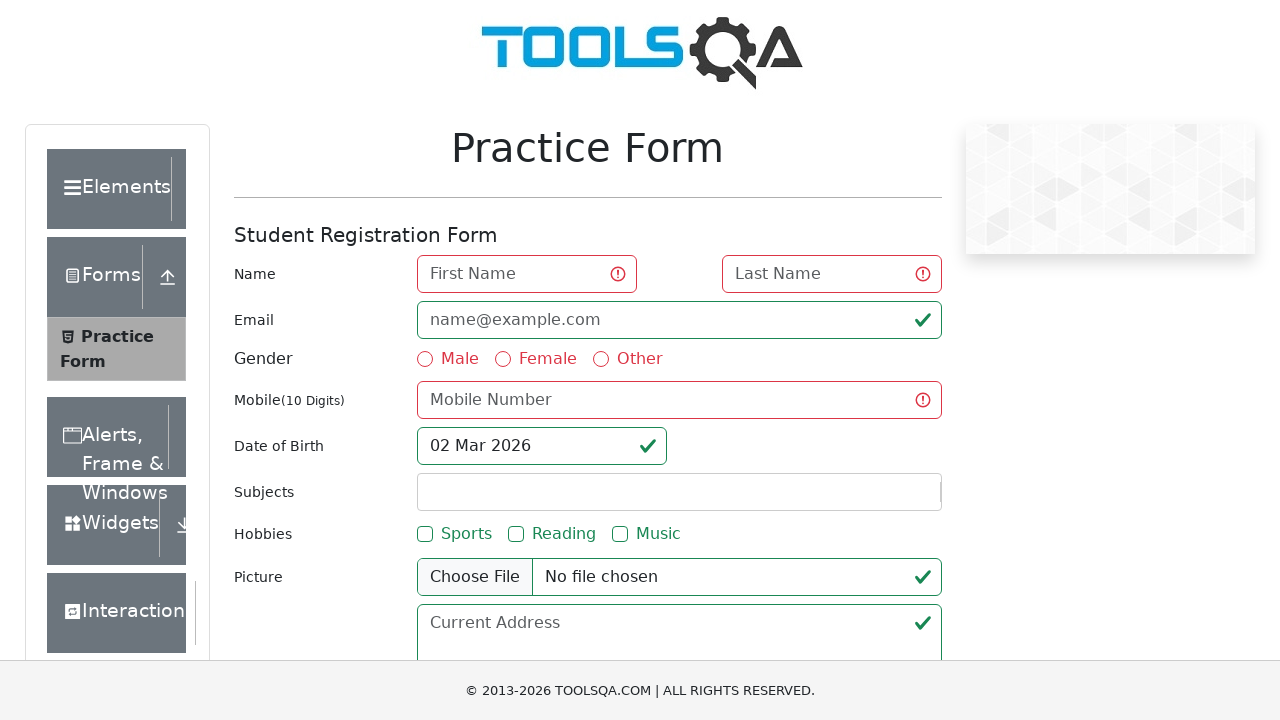